Tests AJAX functionality by clicking a button and waiting for dynamically loaded content to appear

Starting URL: https://v1.training-support.net/selenium/ajax

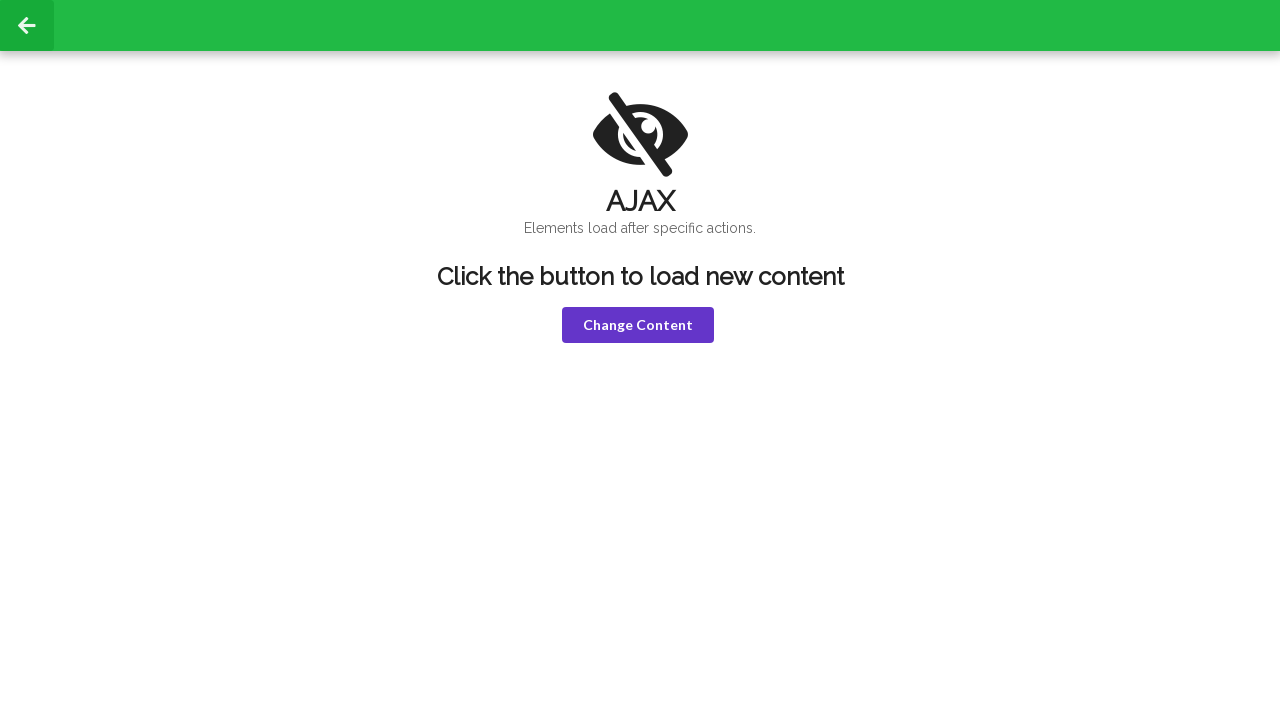

Clicked violet button to trigger AJAX request at (638, 325) on .violet
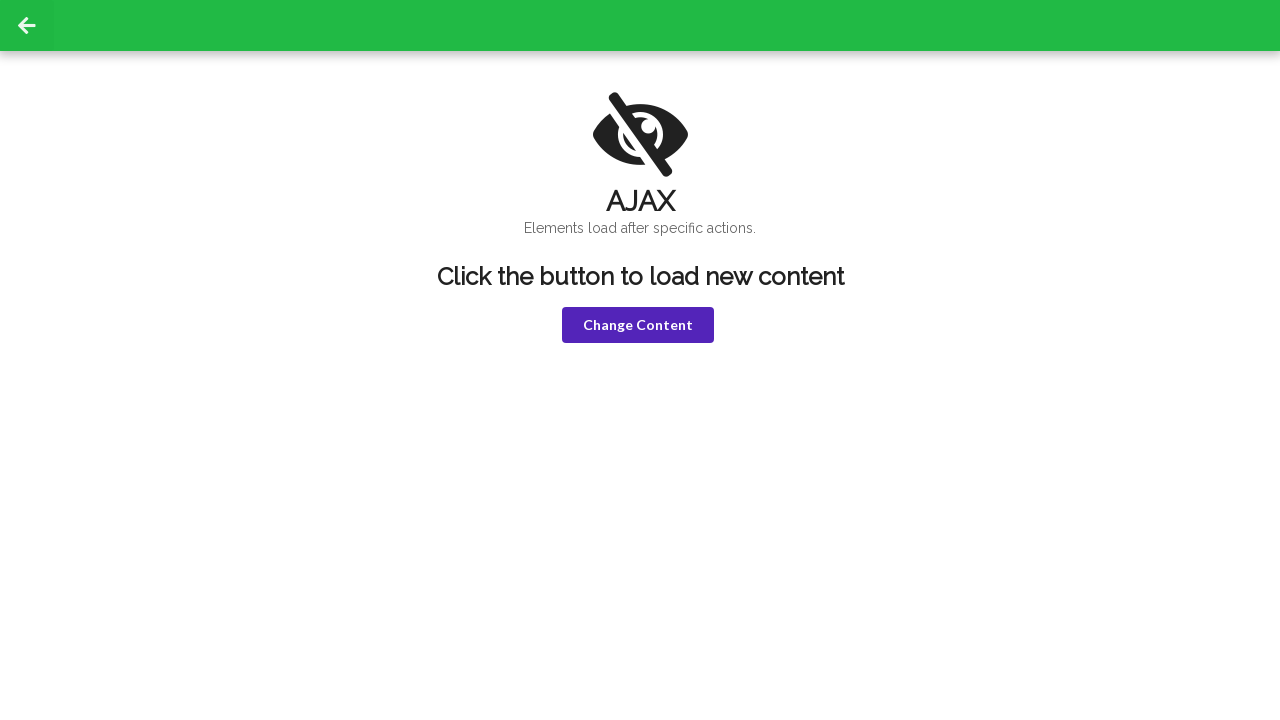

Waited for h1 element to become visible after AJAX load
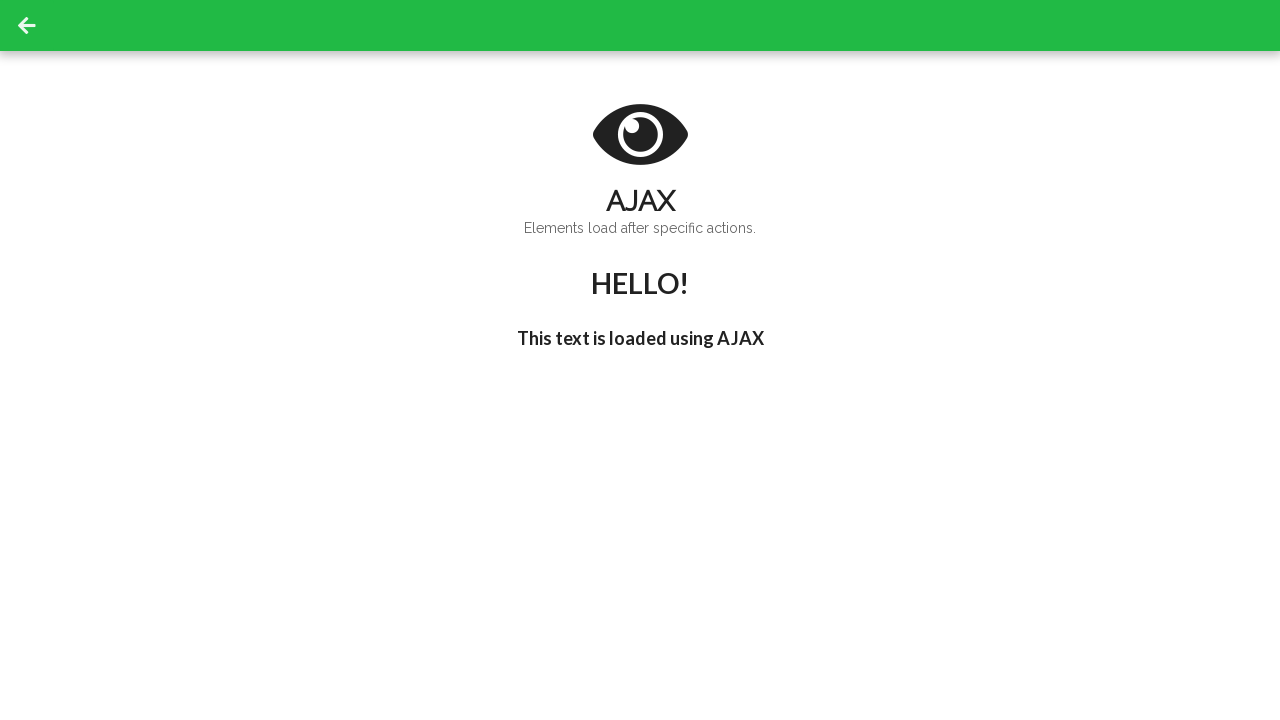

Verified dynamically loaded content contains expected text "I'm late" in h3 element
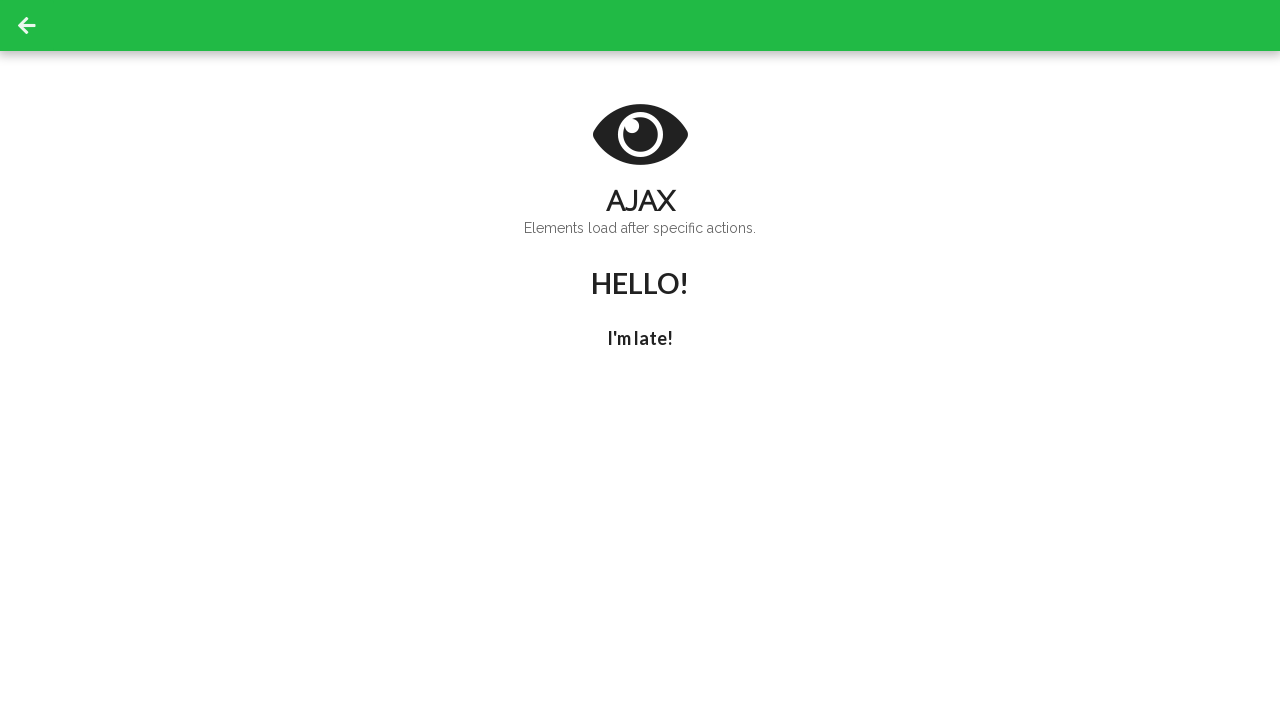

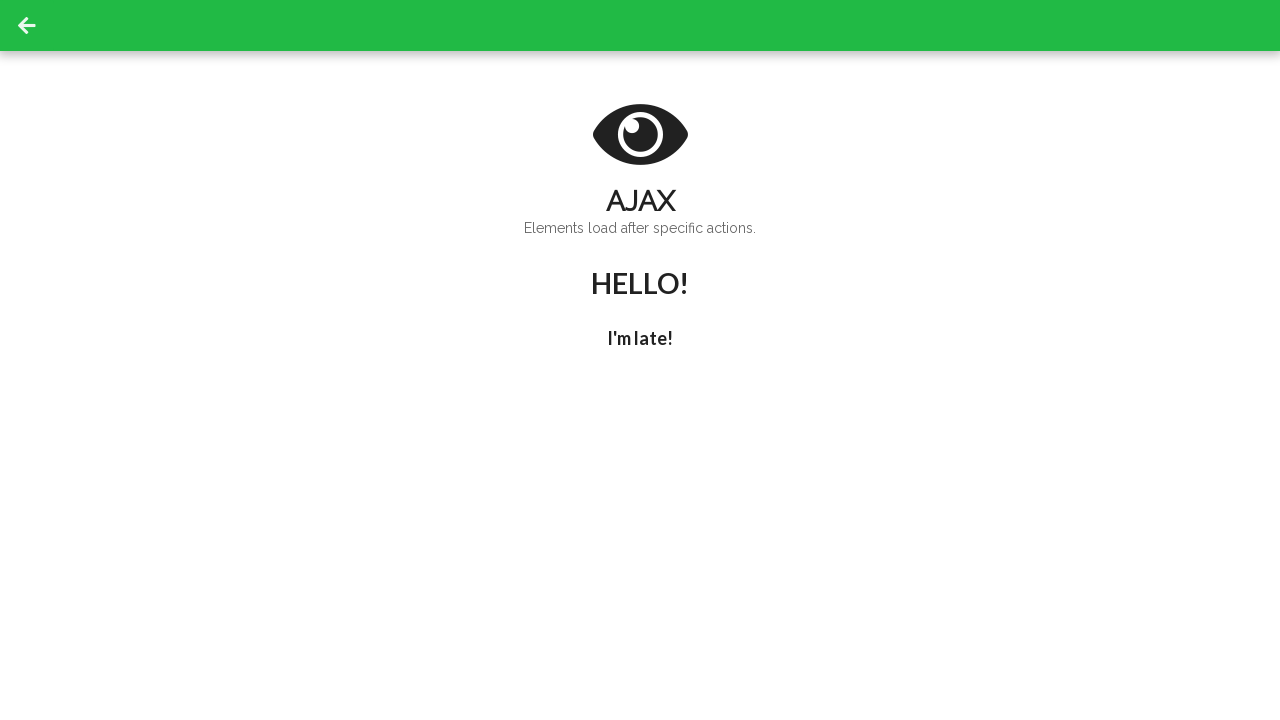